Tests clearing the complete state of all items by checking and then unchecking the toggle-all checkbox.

Starting URL: https://demo.playwright.dev/todomvc

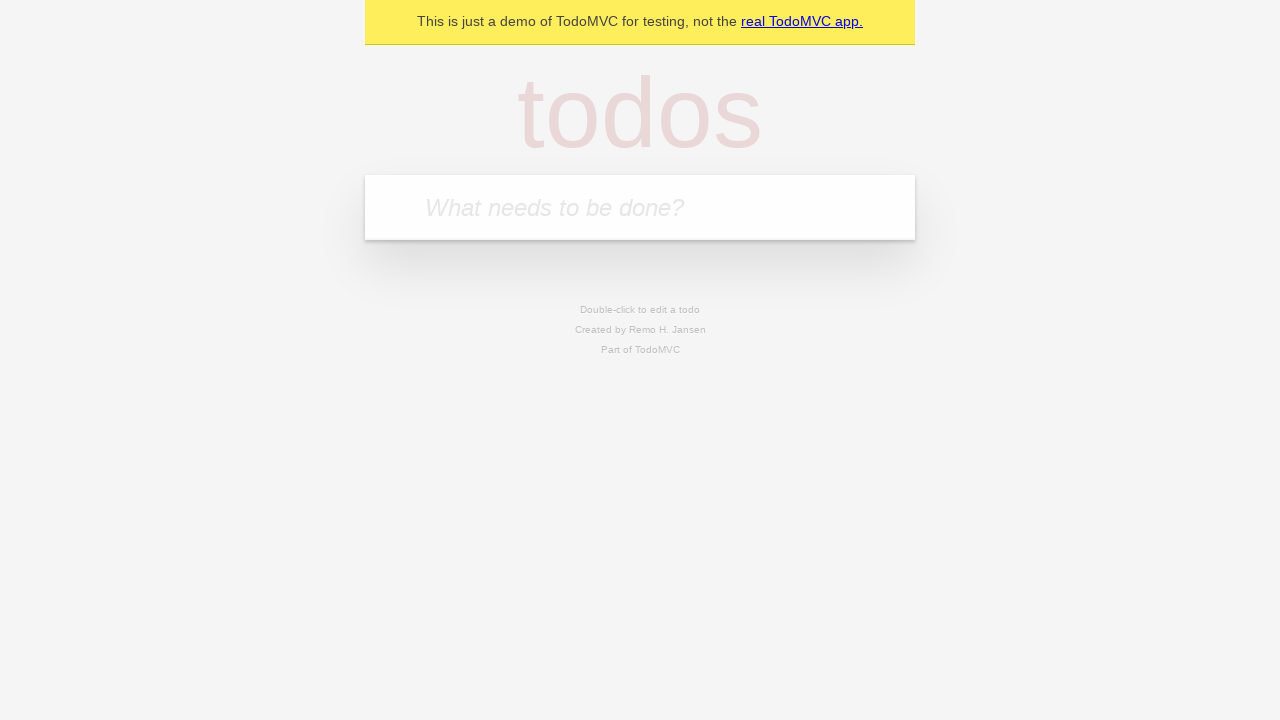

Filled new todo input with 'buy some cheese' on .new-todo
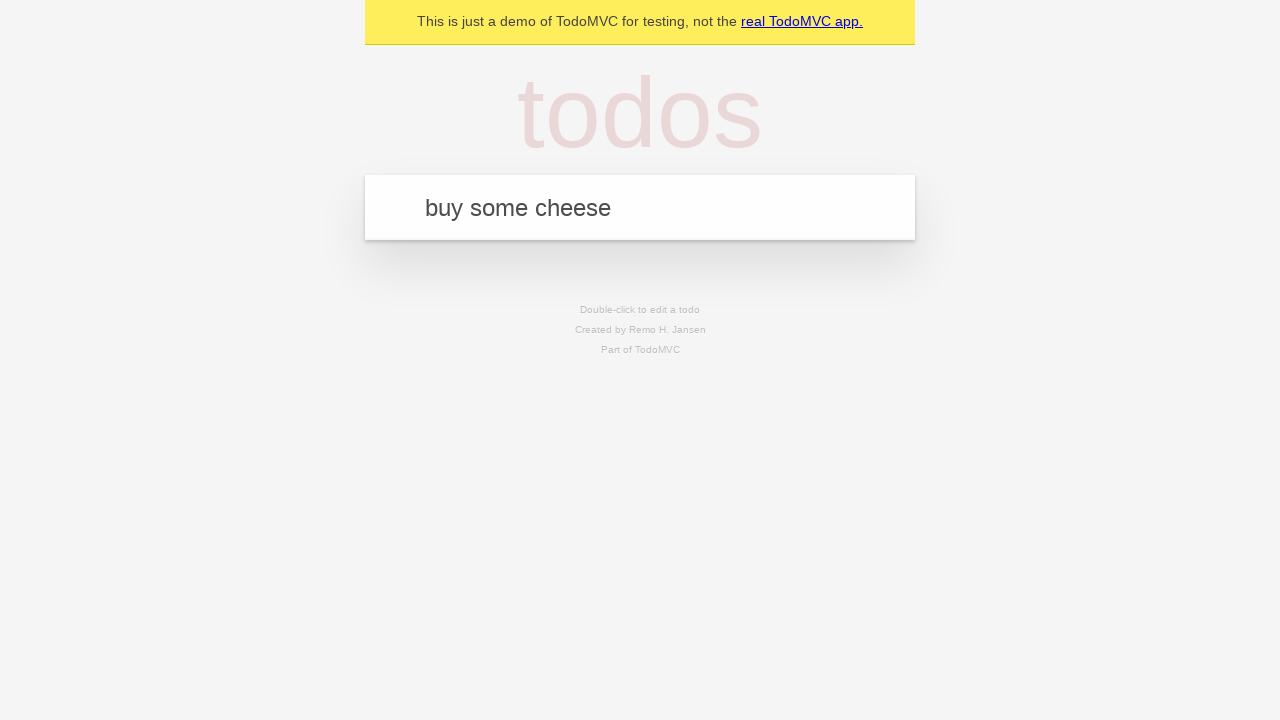

Pressed Enter to create first todo on .new-todo
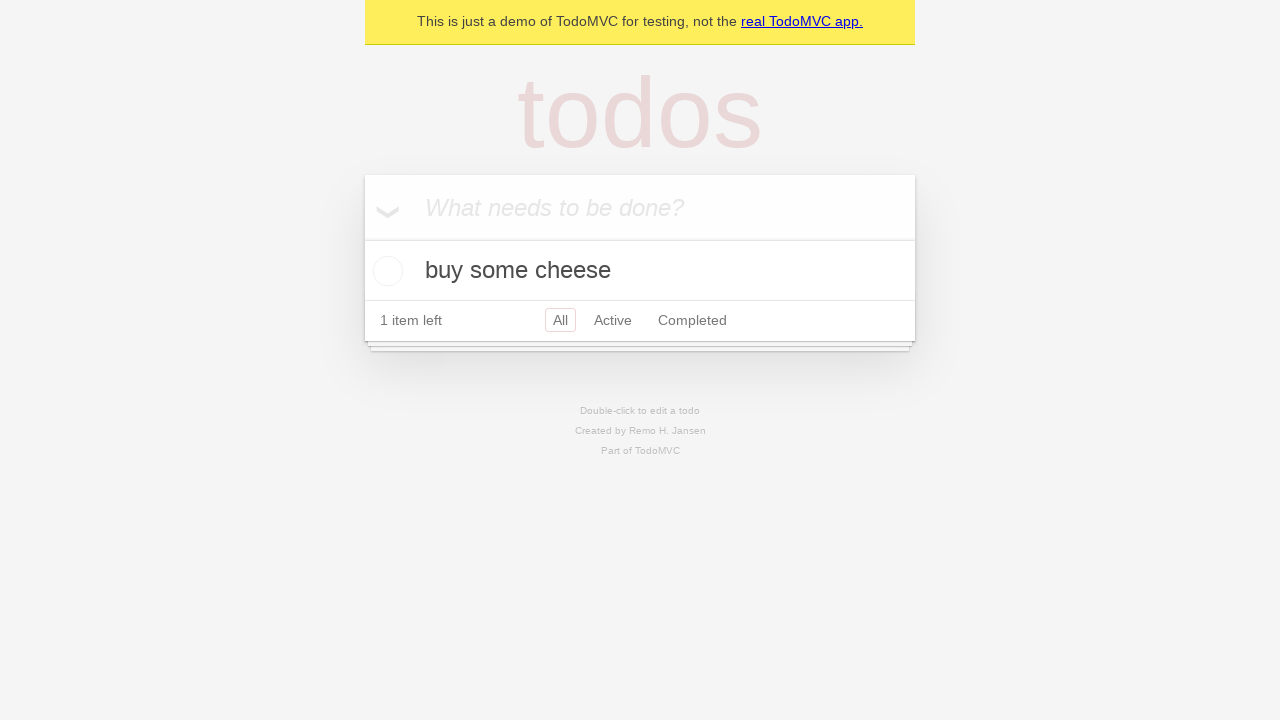

Filled new todo input with 'feed the cat' on .new-todo
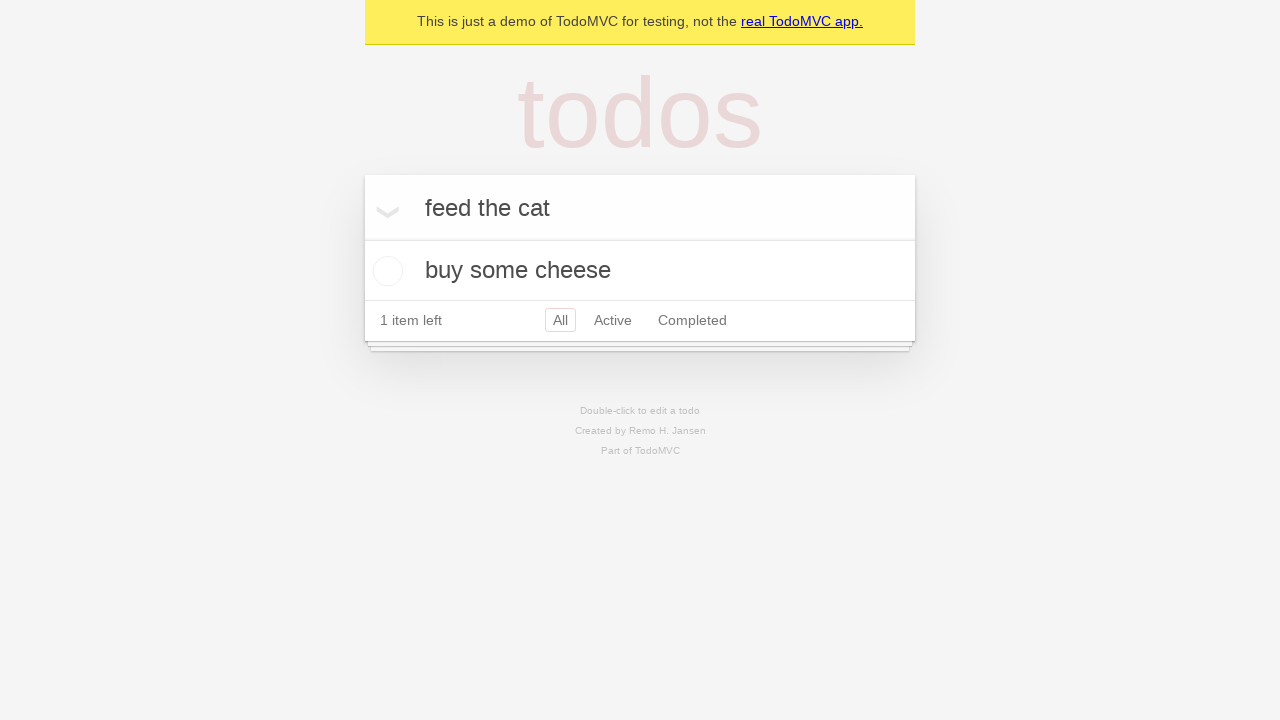

Pressed Enter to create second todo on .new-todo
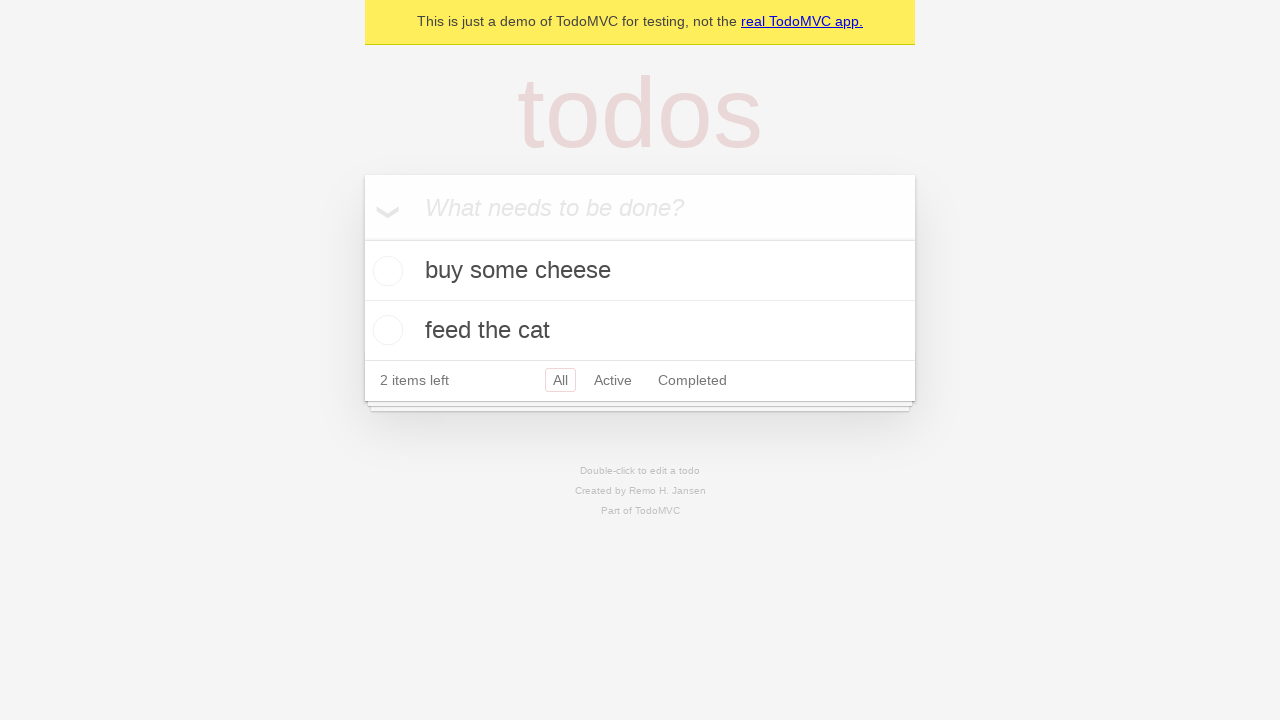

Filled new todo input with 'book a doctors appointment' on .new-todo
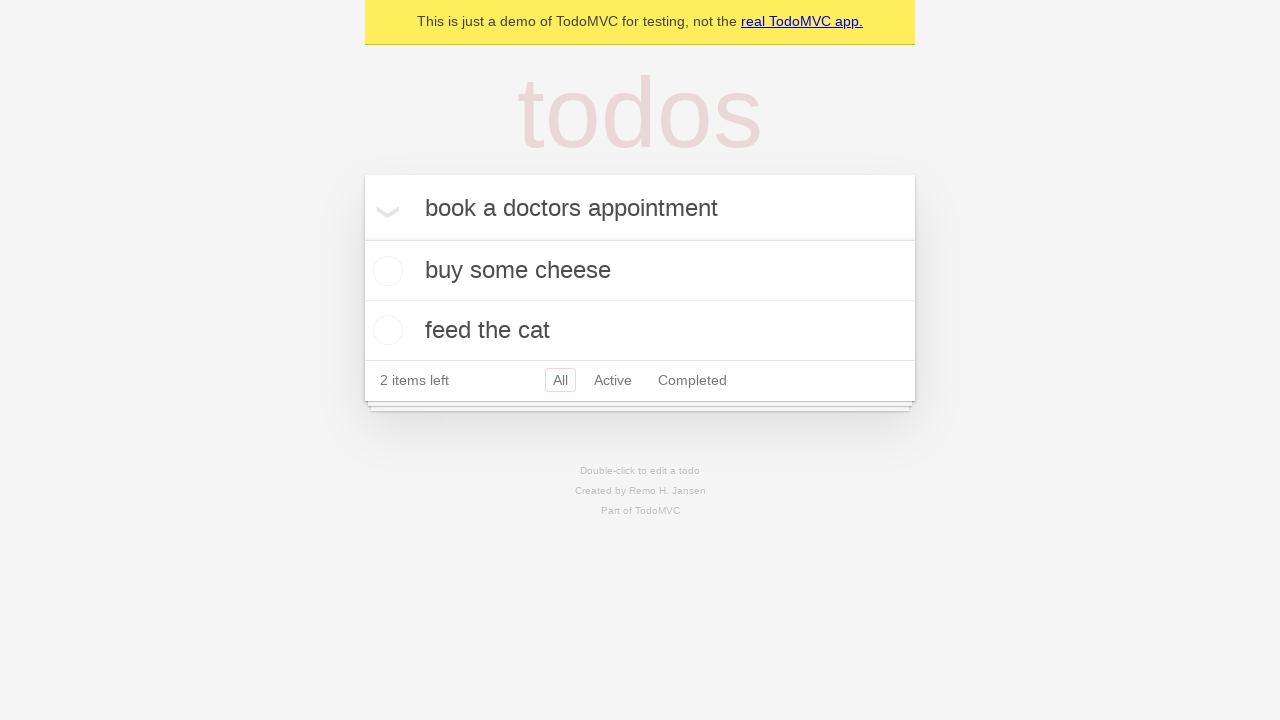

Pressed Enter to create third todo on .new-todo
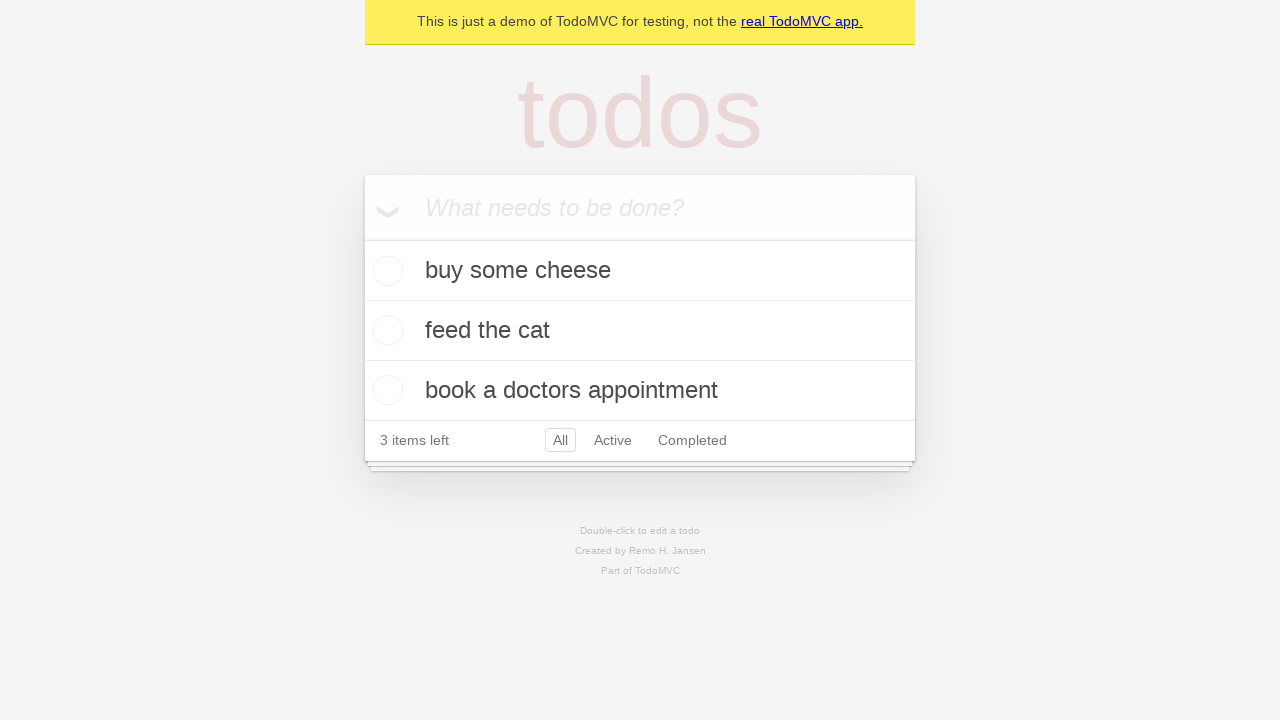

Checked toggle-all checkbox to mark all items as complete at (362, 238) on .toggle-all
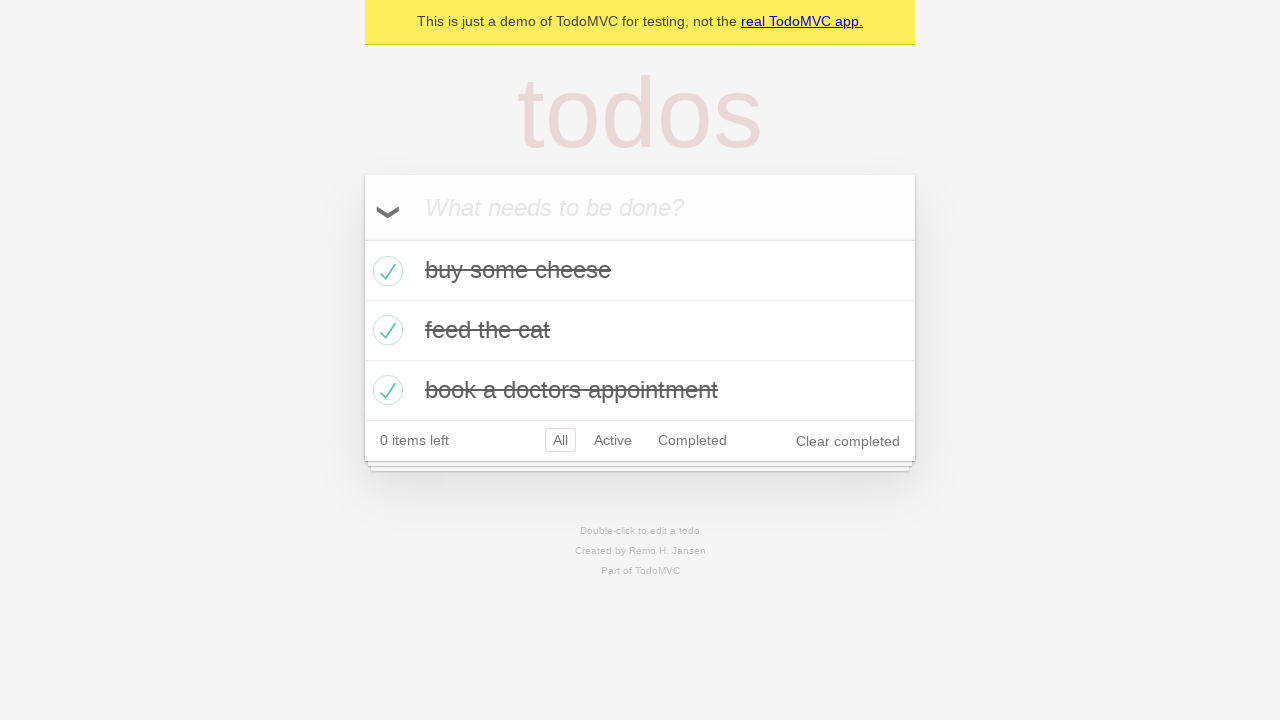

Unchecked toggle-all checkbox to clear complete state of all items at (362, 238) on .toggle-all
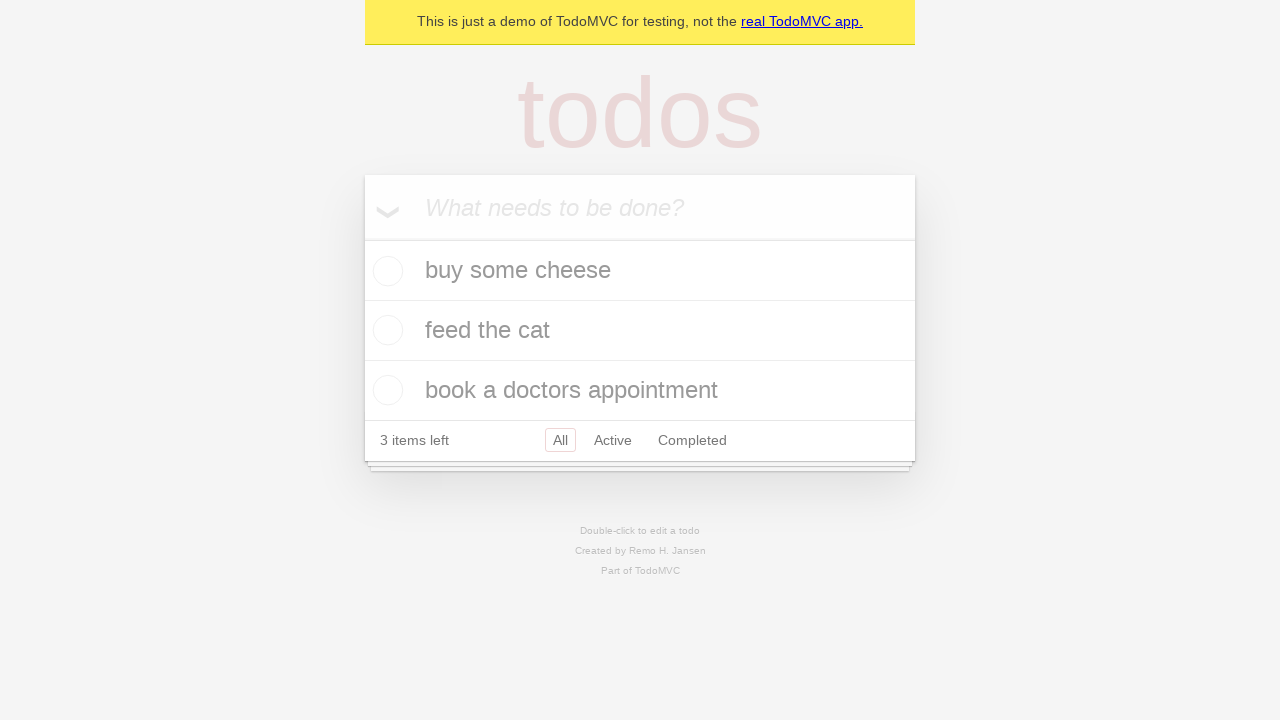

Waited for todo list items to be present in DOM
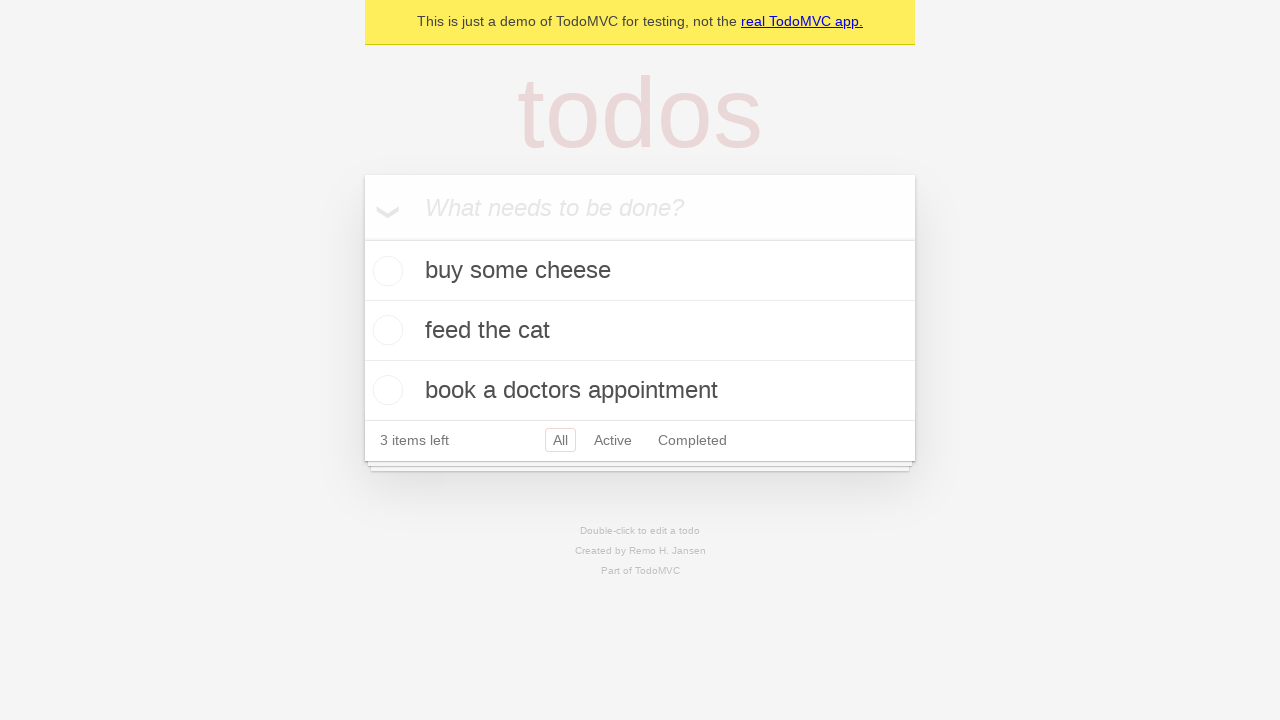

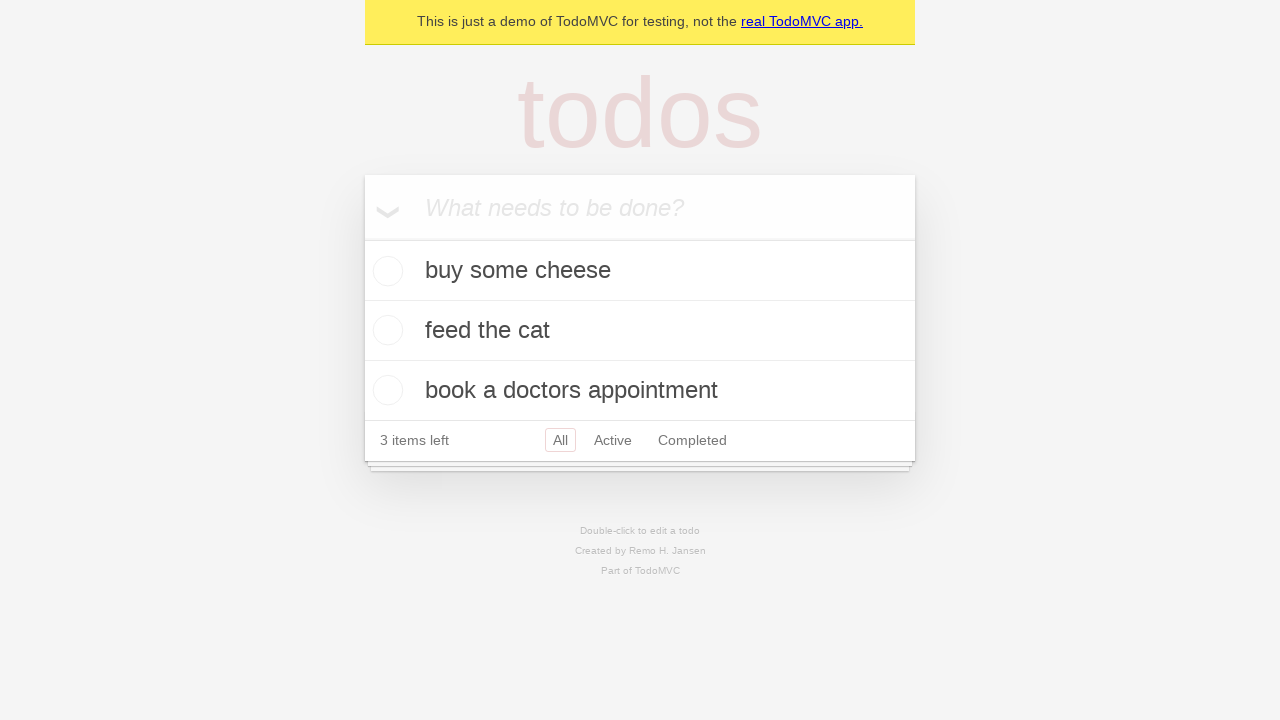